Navigates to JustDial homepage and loads the page to verify it's accessible.

Starting URL: https://www.justdial.com/

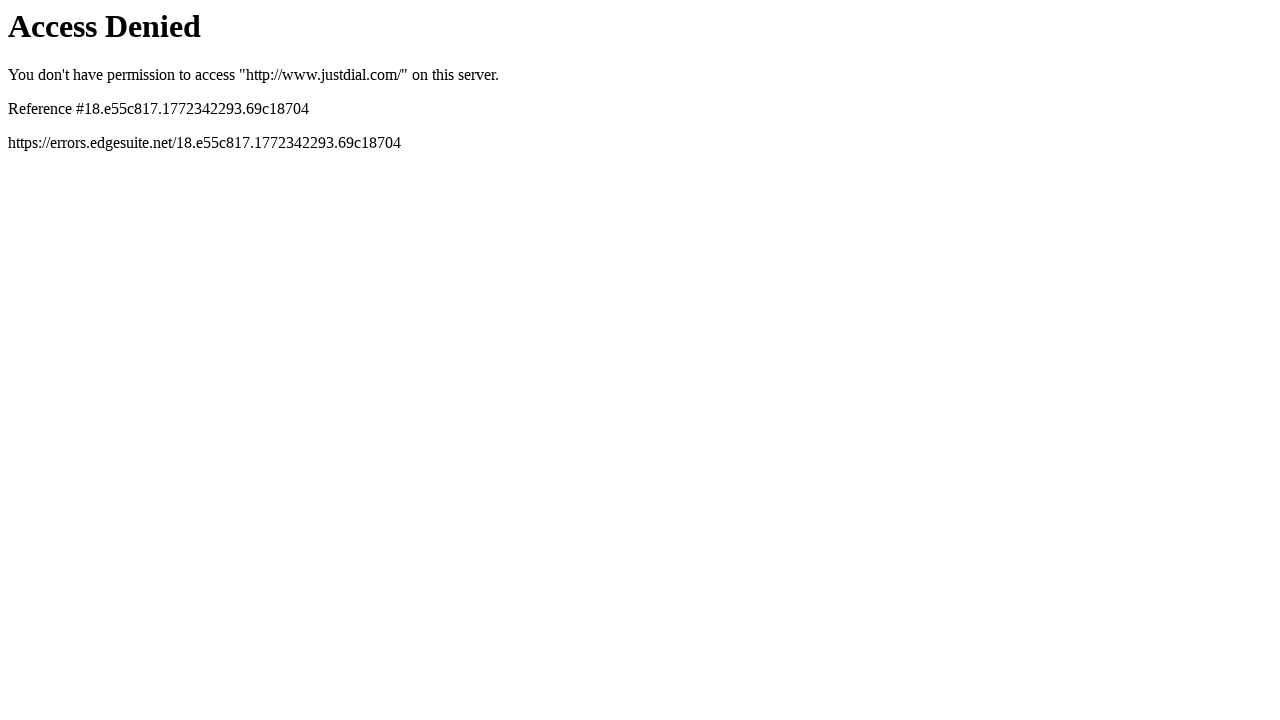

Navigated to JustDial homepage
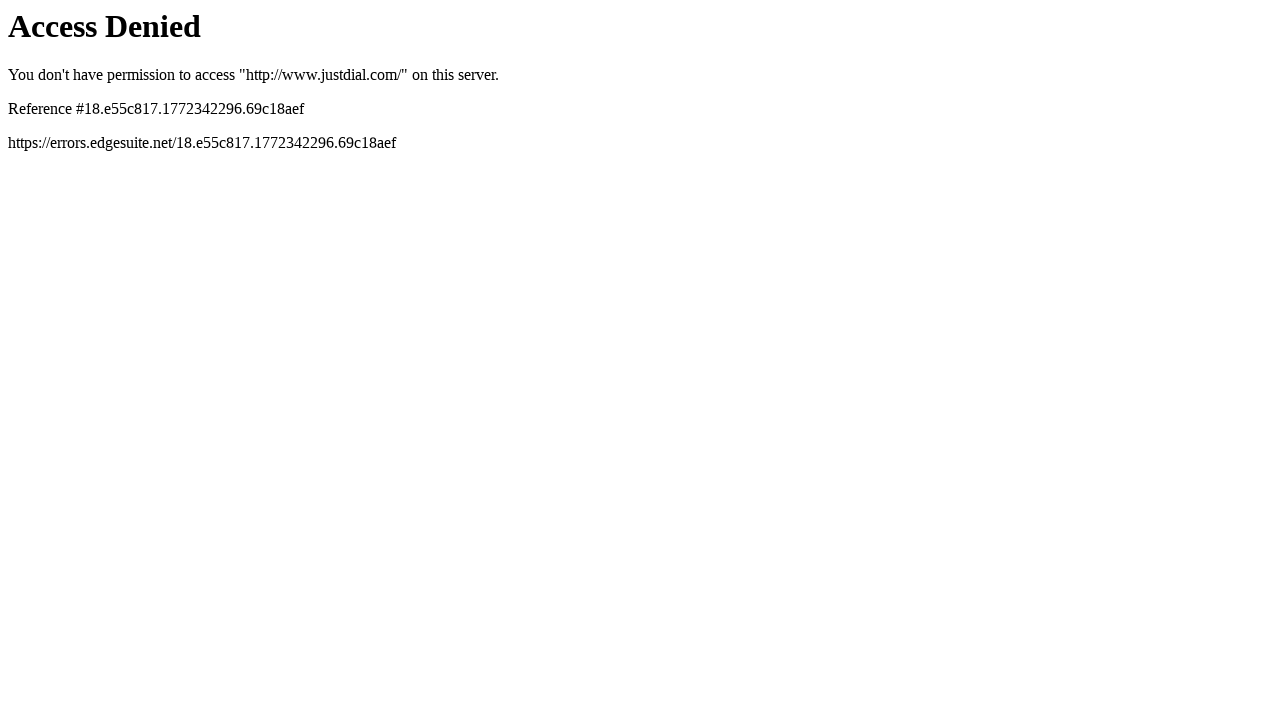

Page DOM content loaded successfully
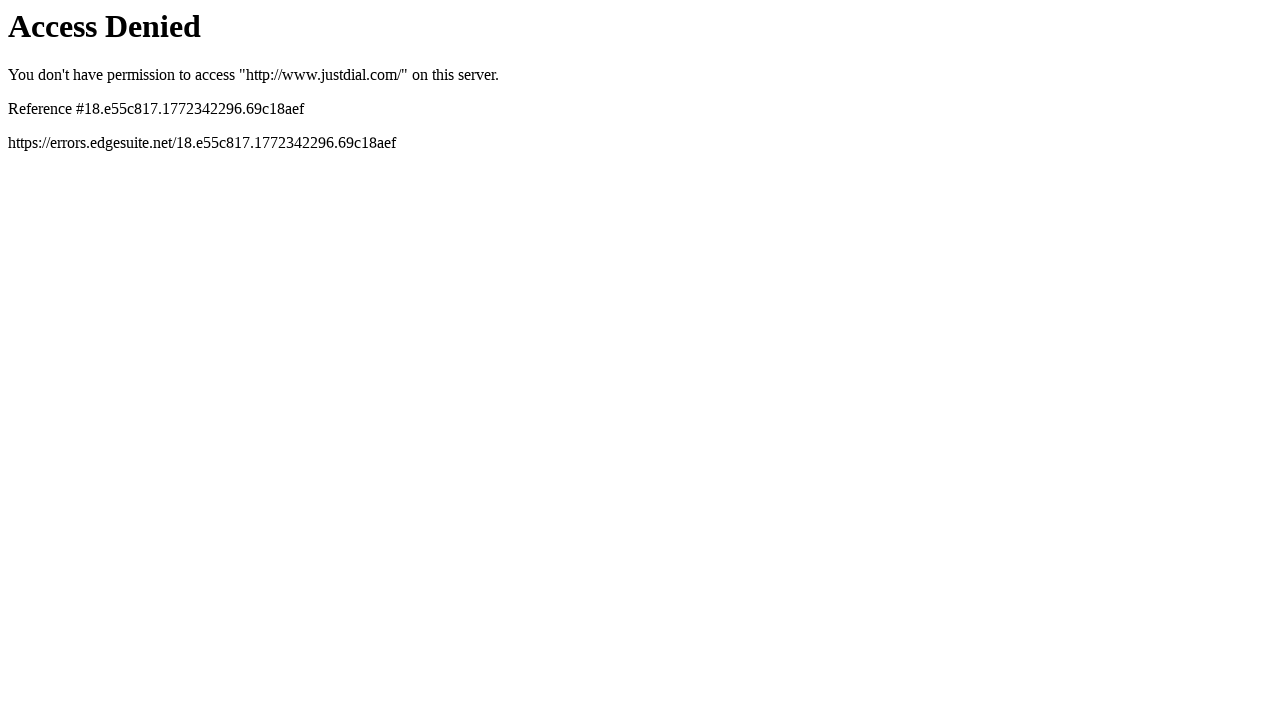

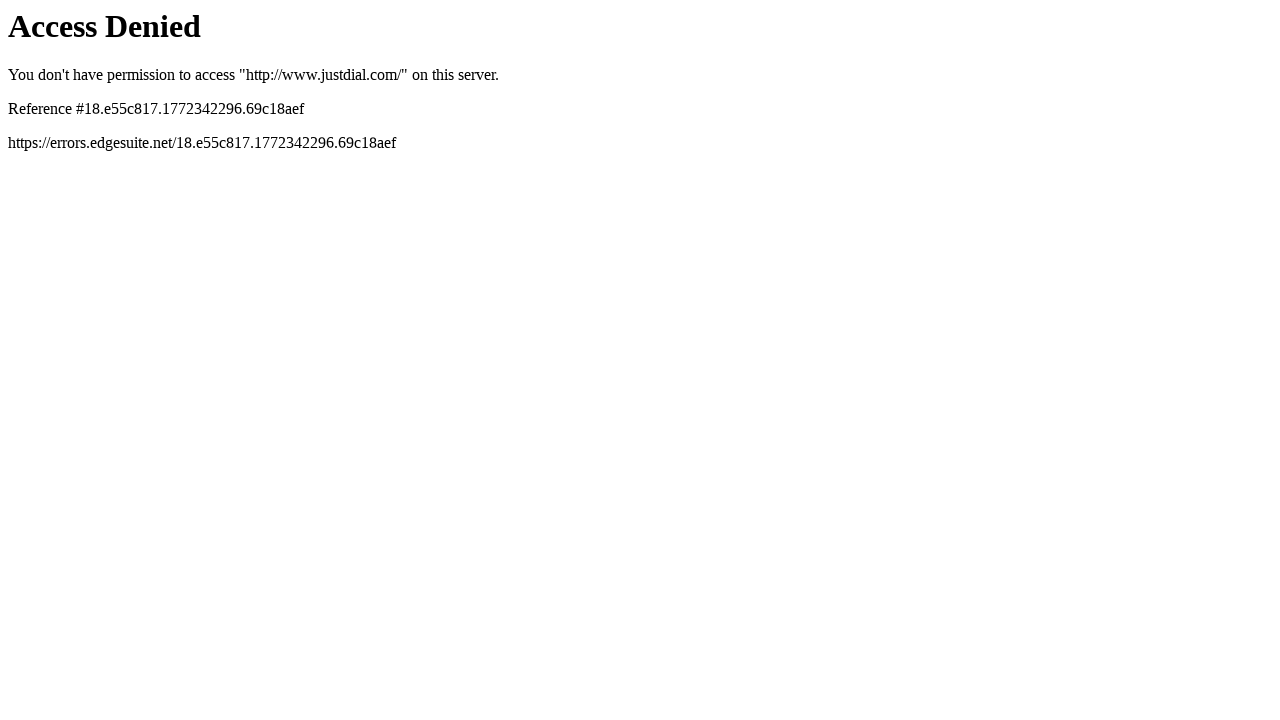